Navigates to Python.org homepage and interacts with the event widget section to verify events are displayed

Starting URL: https://python.org/

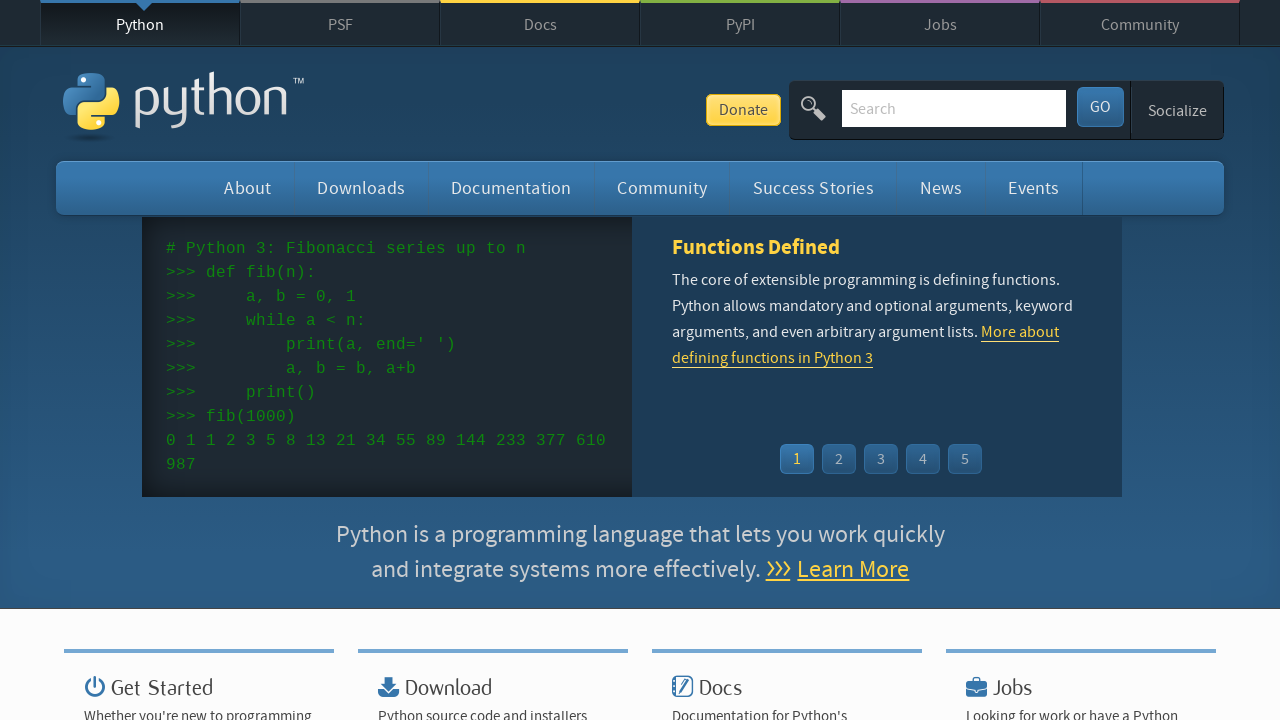

Navigated to Python.org homepage
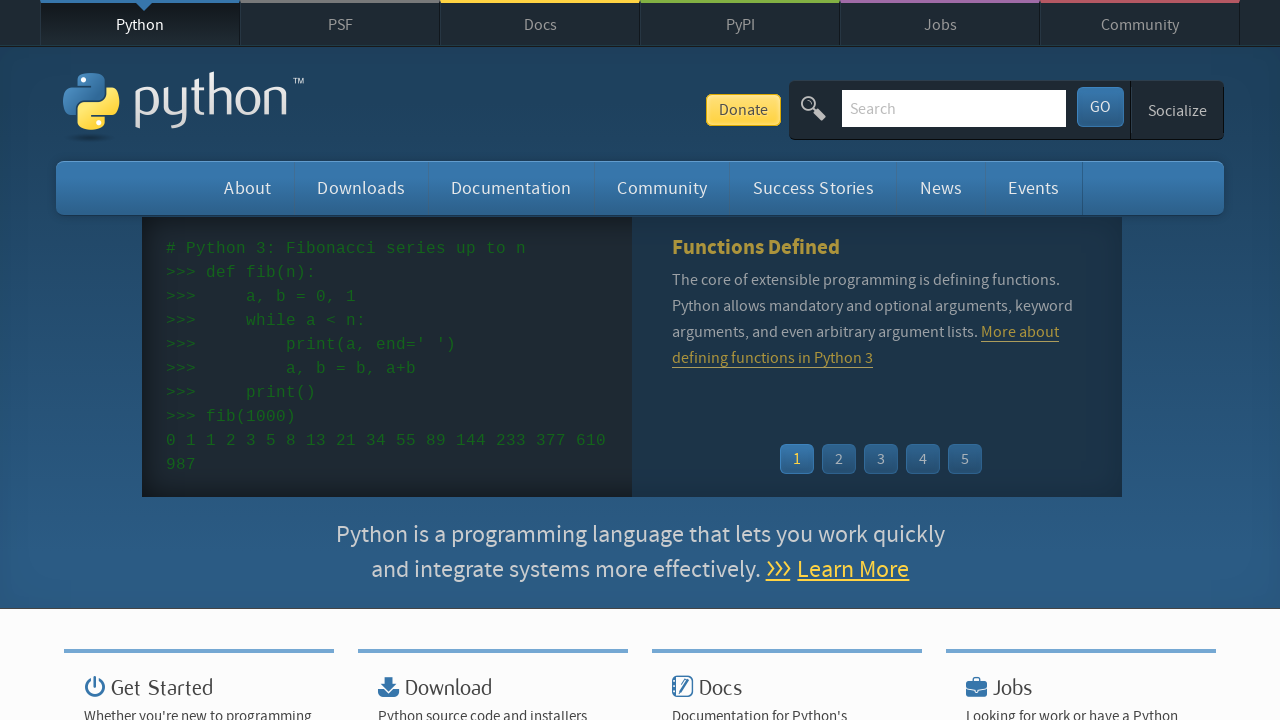

Event widget time elements loaded
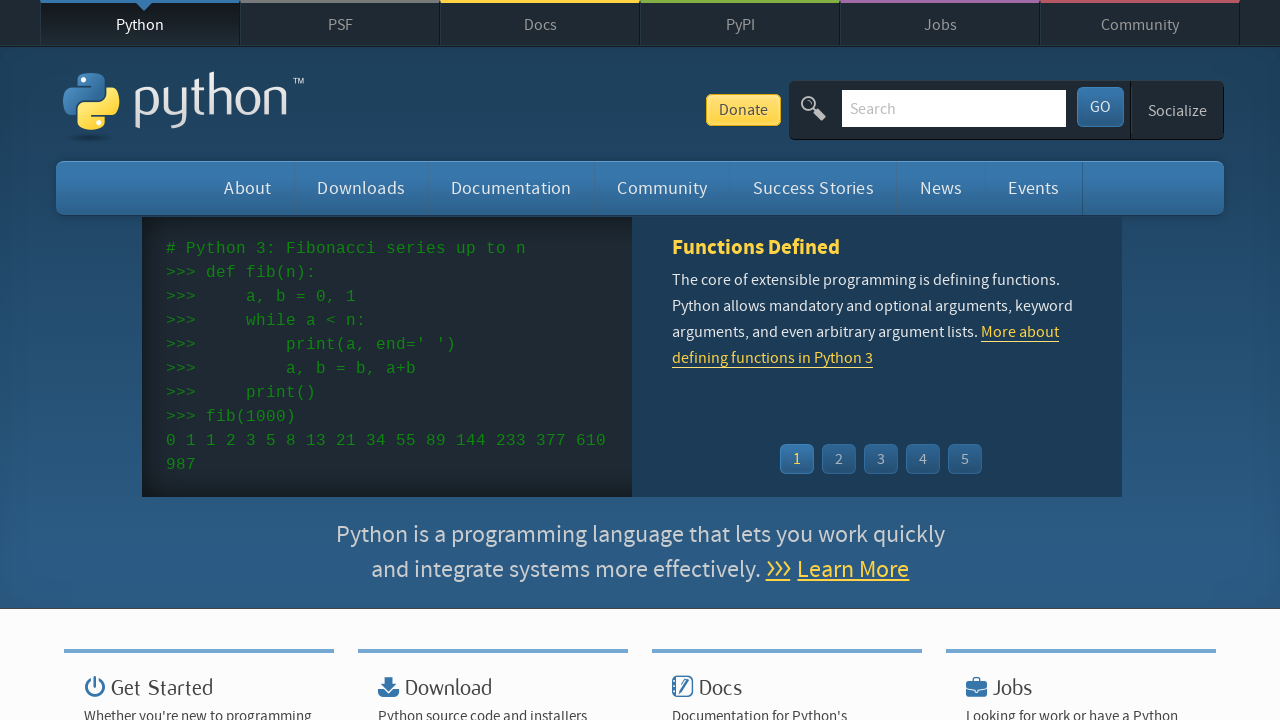

Event widget links loaded
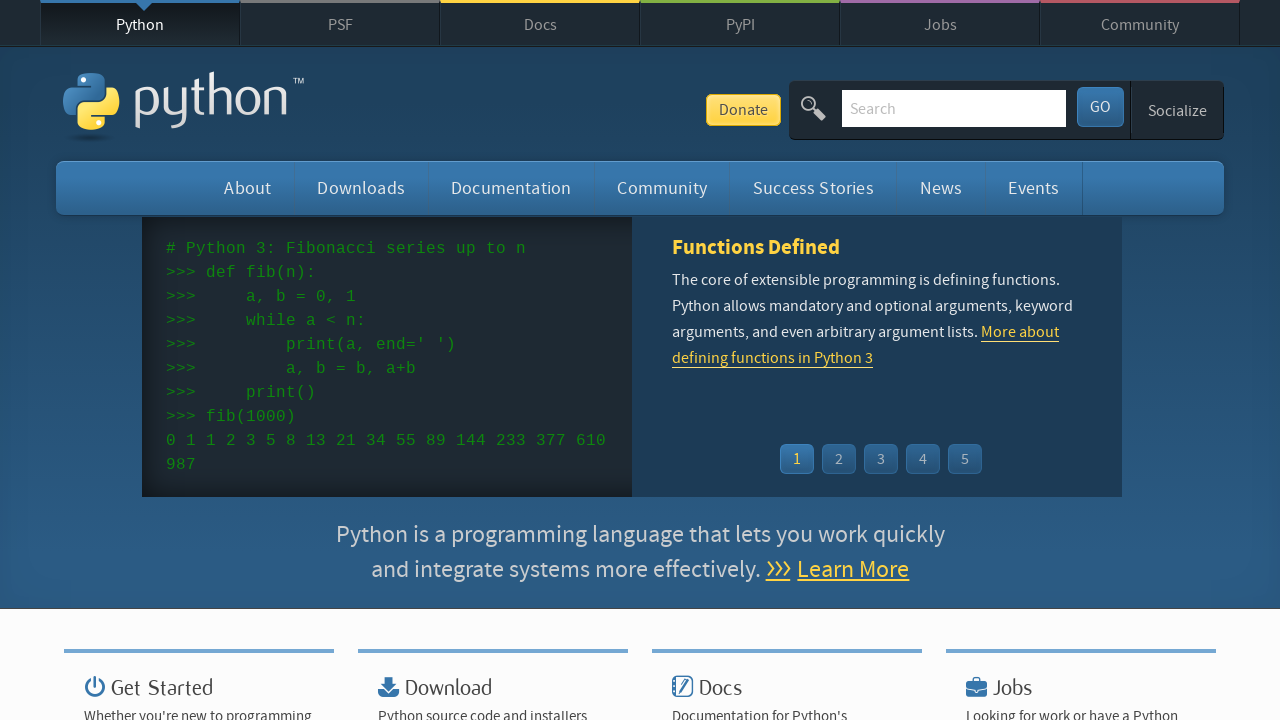

Retrieved 5 event time elements
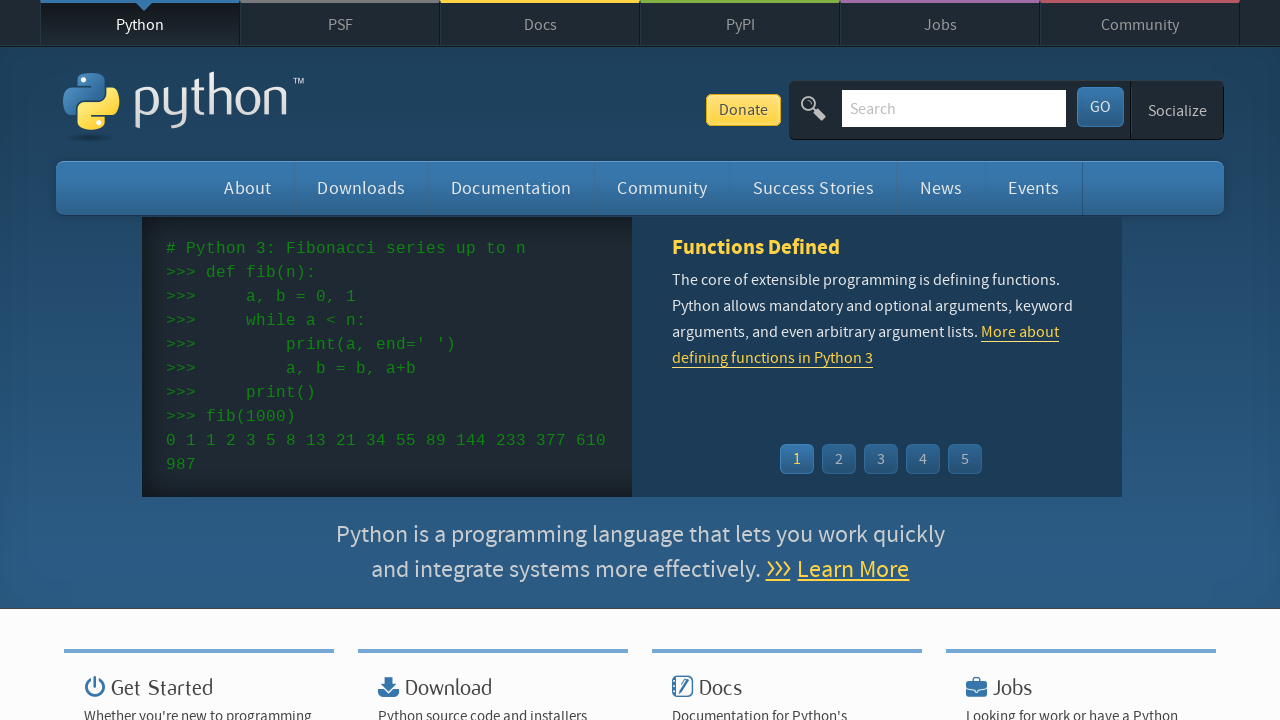

Retrieved 5 event name links
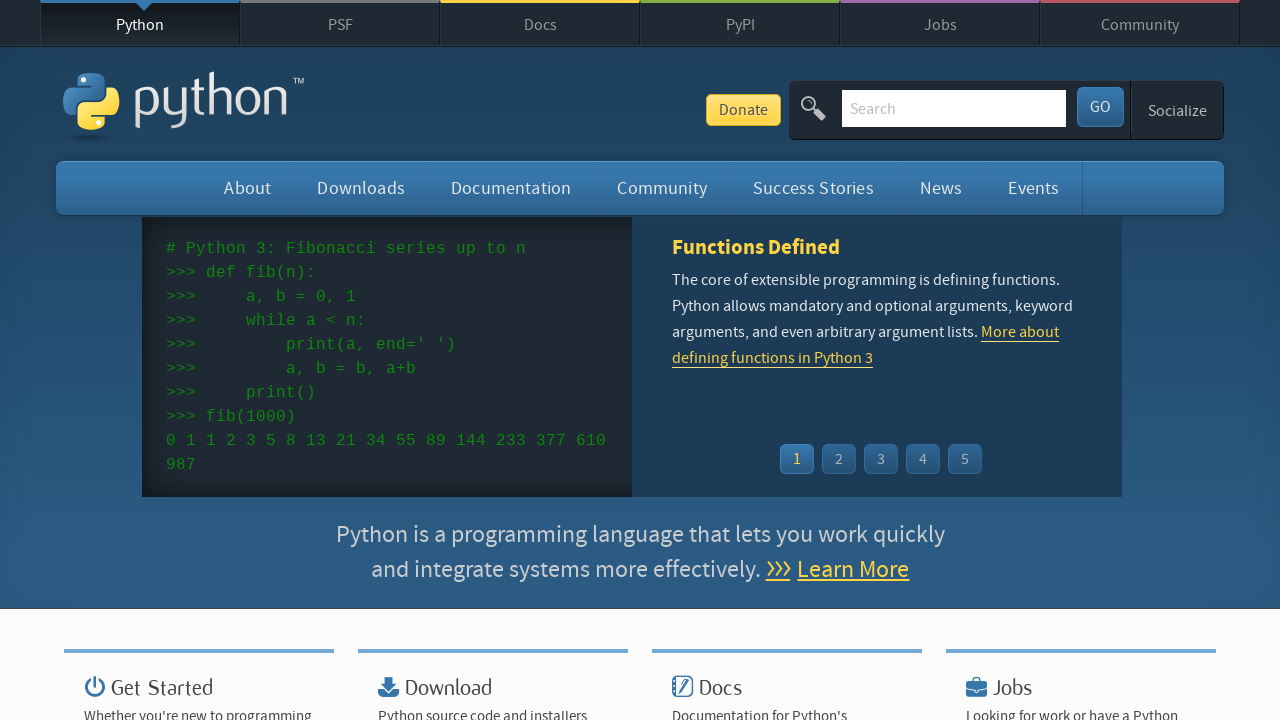

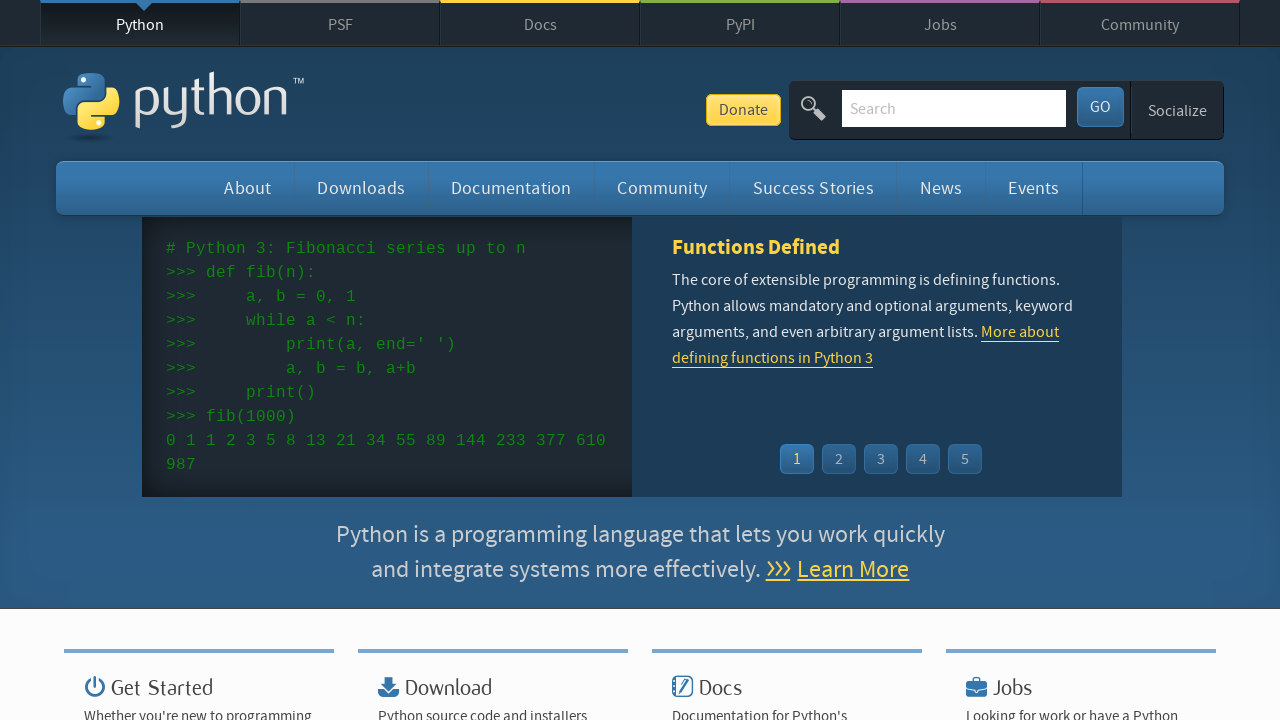